Tests JavaScript alert handling by clicking alert and confirm buttons

Starting URL: https://the-internet.herokuapp.com/javascript_alerts

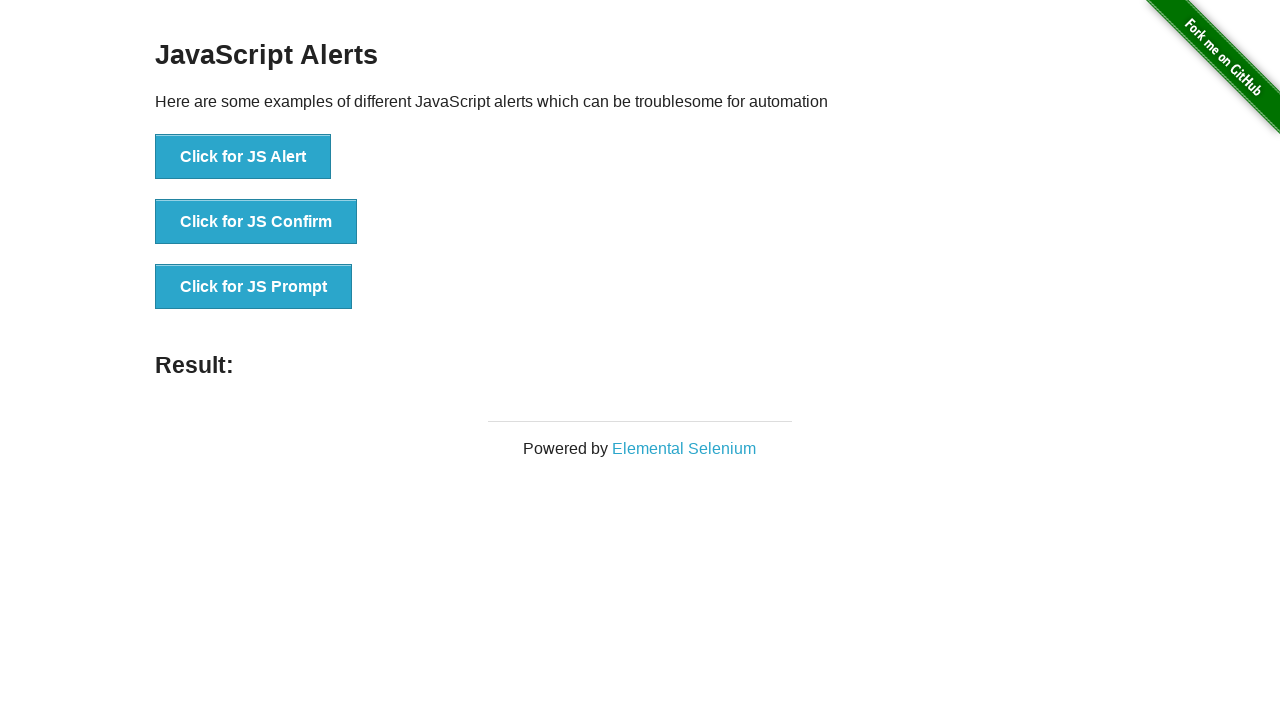

Clicked the JS Alert button at (243, 157) on internal:role=button[name="Click for JS Alert"i]
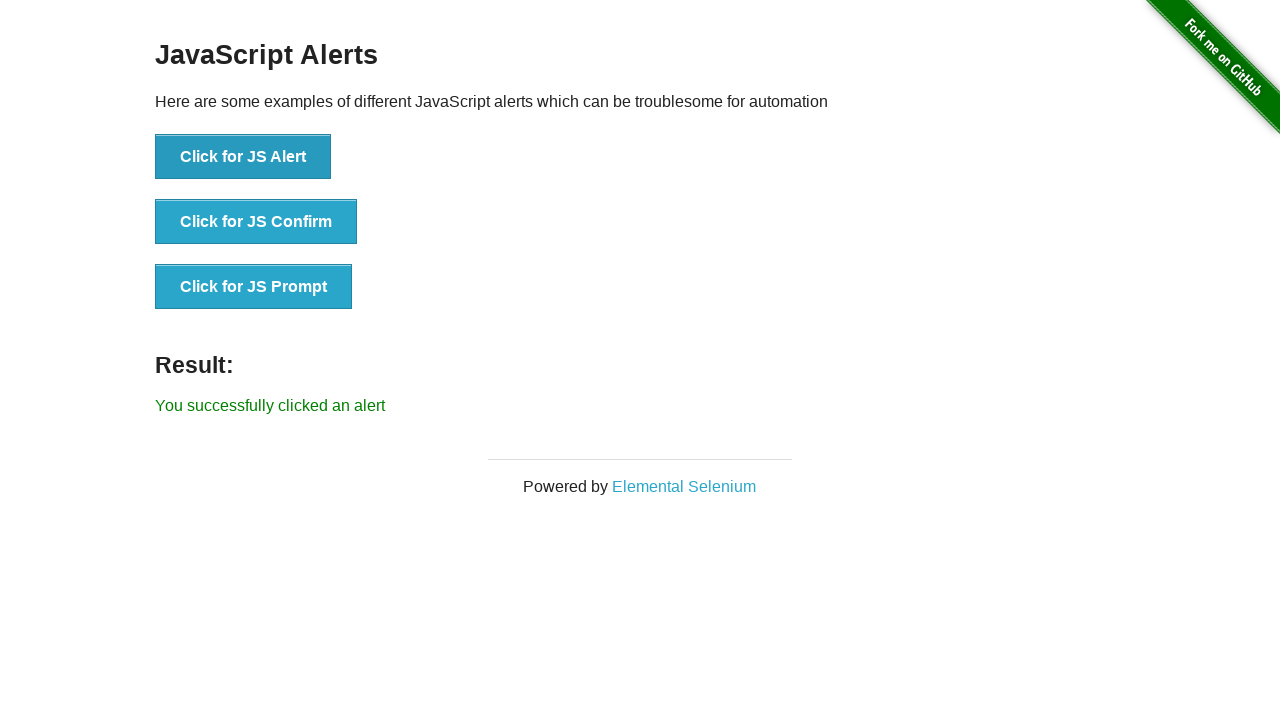

Clicked the JS Confirm button at (256, 222) on internal:text="Click for JS Confirm"i
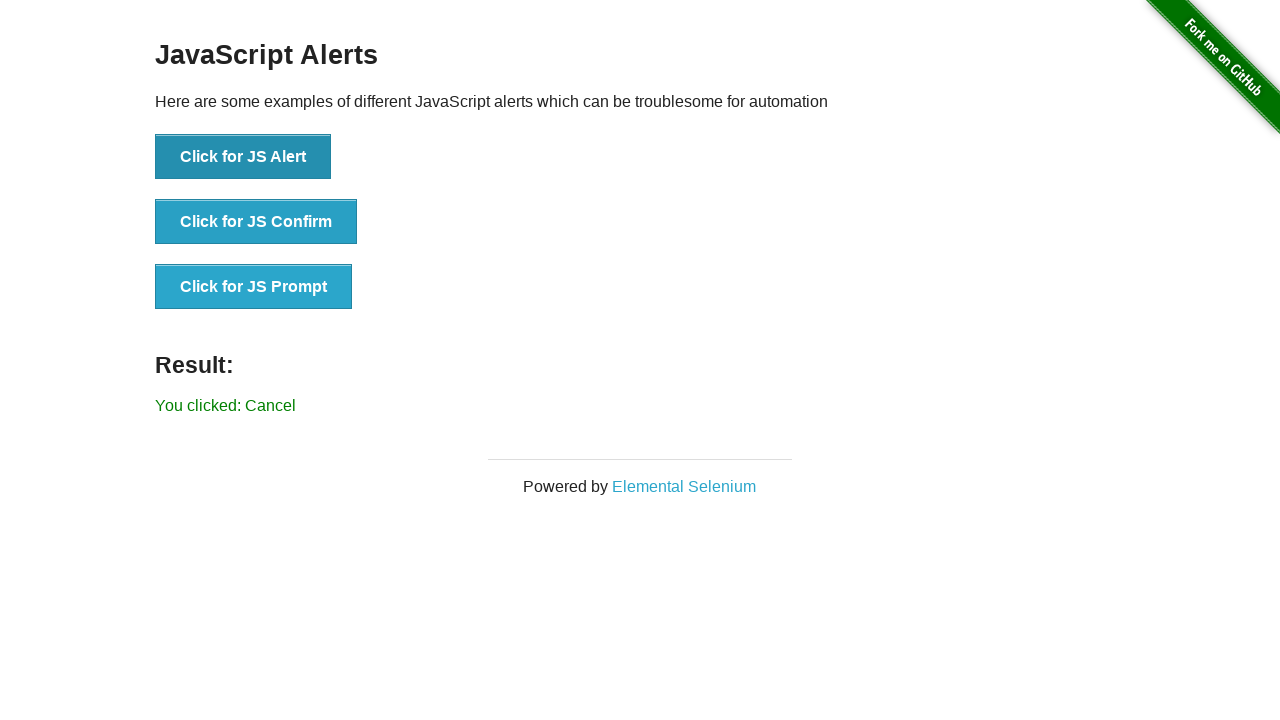

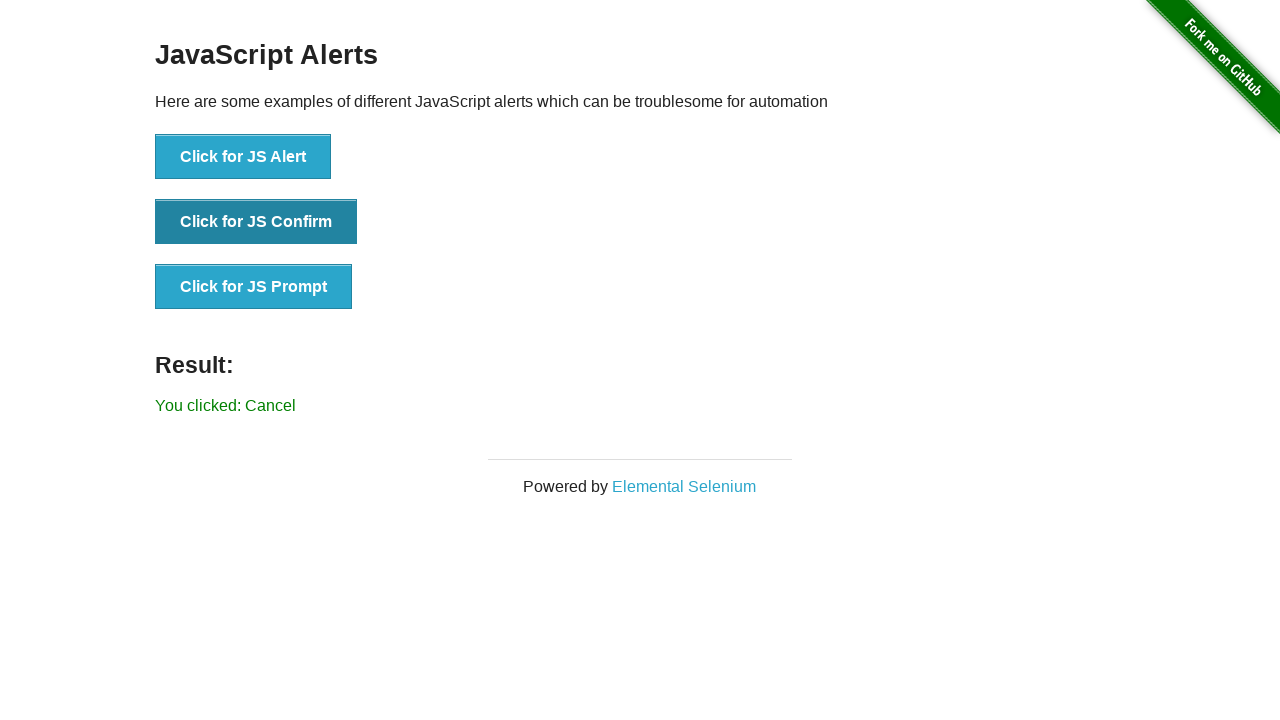